Tests navigation through the DemoQA website by clicking on the Elements section, then Dynamic Properties subsection, and finally clicking on the Color Change button.

Starting URL: https://demoqa.com

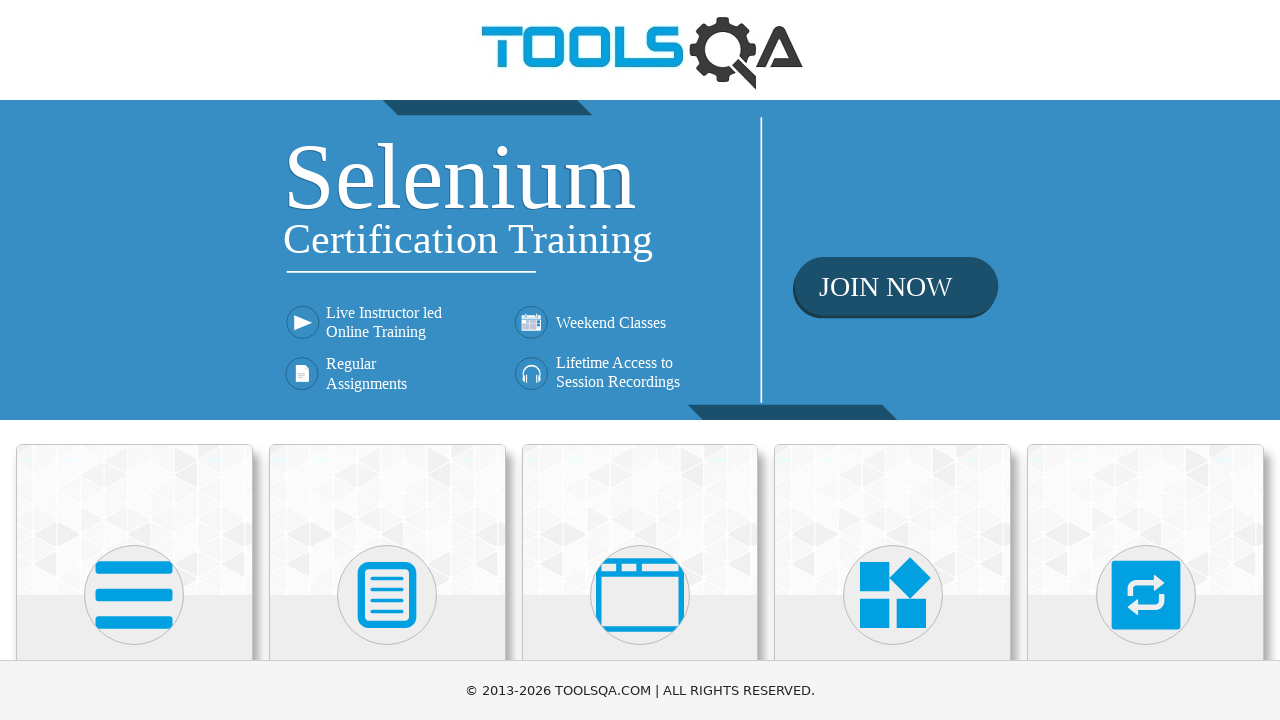

Clicked on Elements section at (134, 360) on xpath=.//h5[contains(text(),'Elements')]
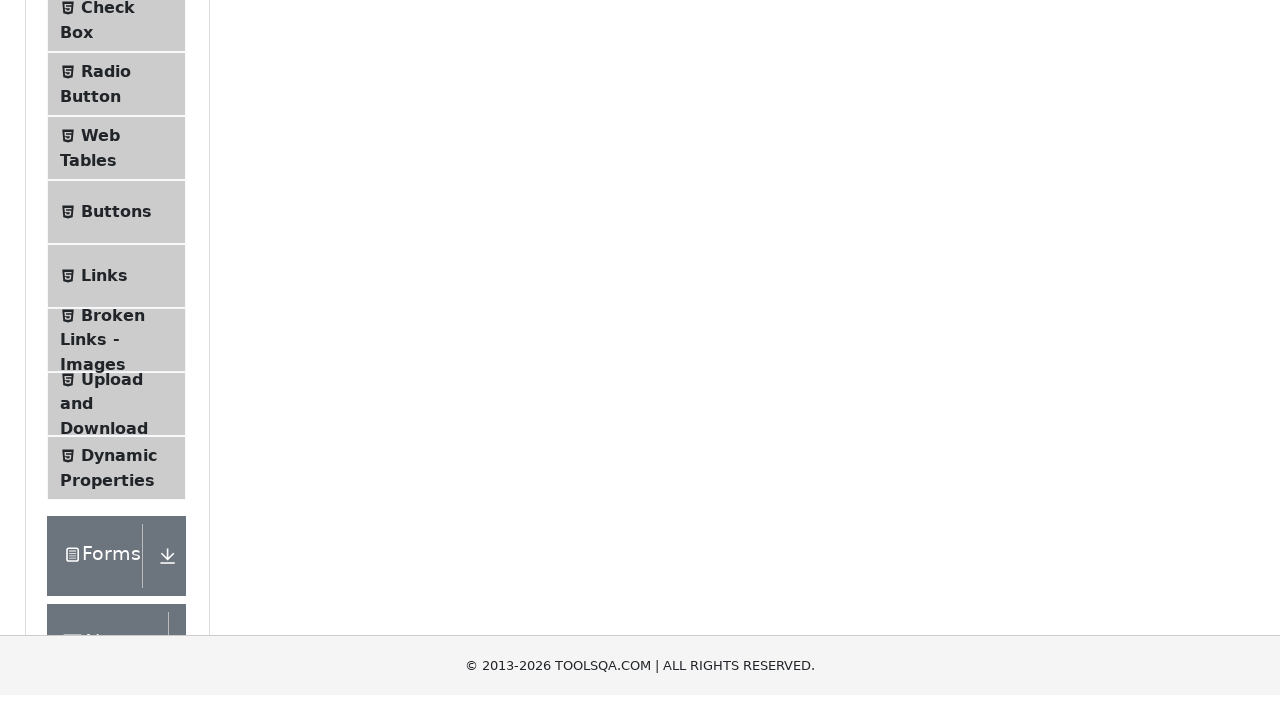

Clicked on Dynamic Properties subsection at (119, 110) on xpath=.//span[contains(text(),'Dynamic Properties')]
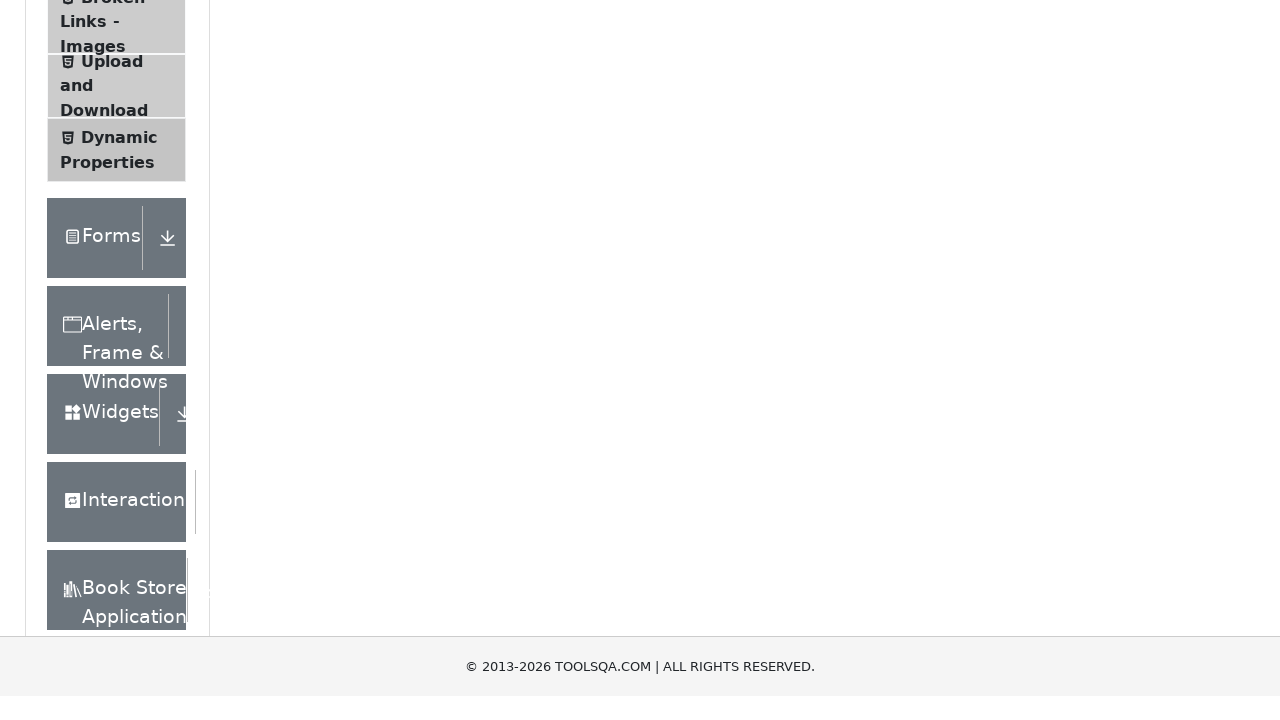

Clicked on Color Change button at (301, 293) on internal:text="Color Change"i
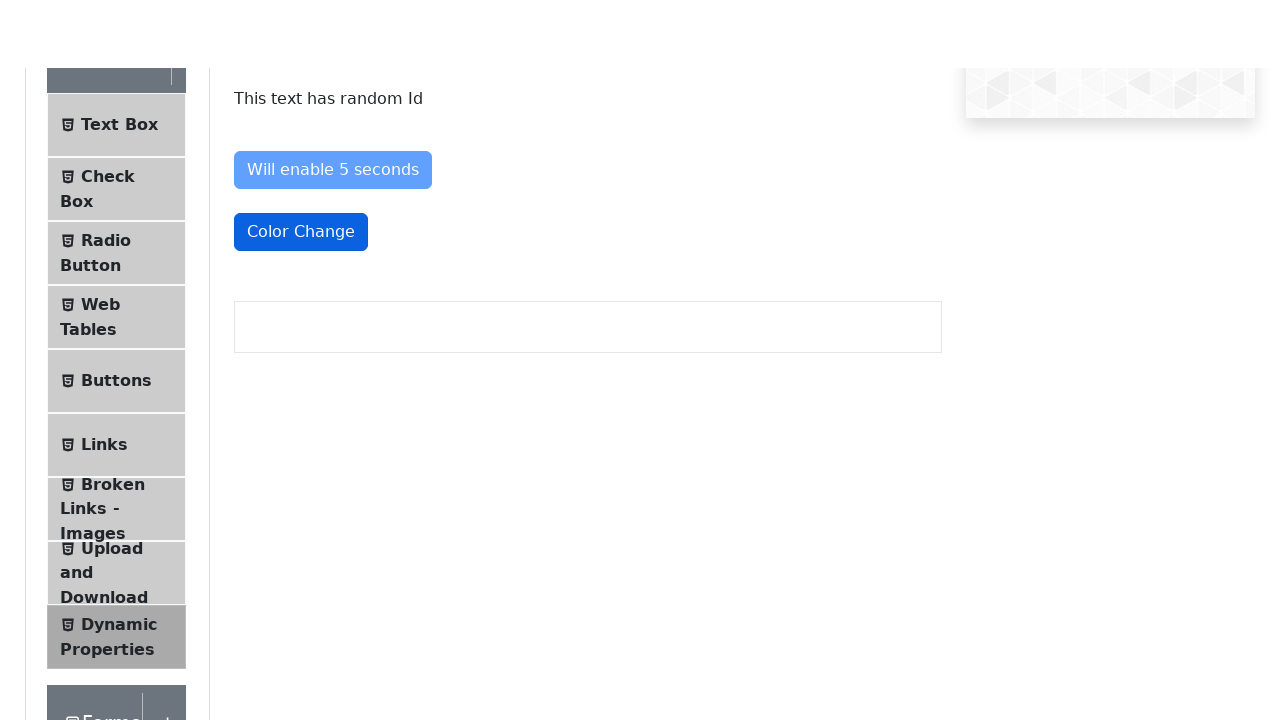

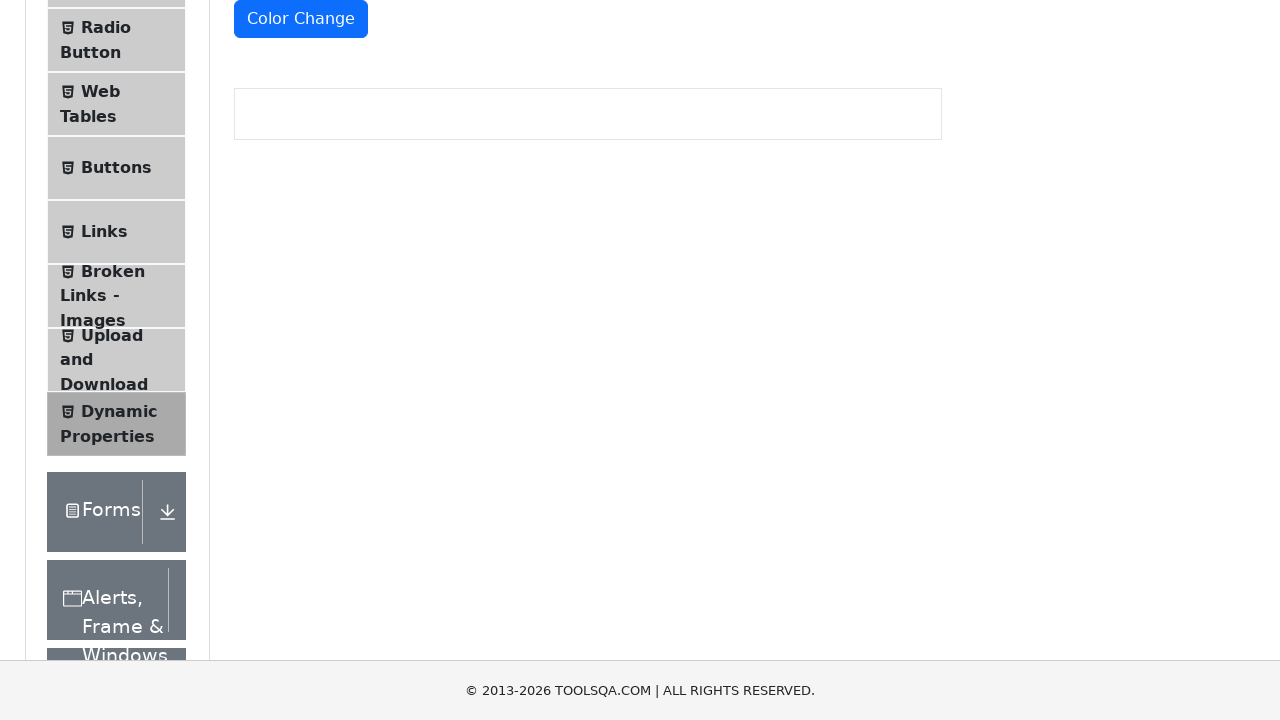